Tests the small modal dialog by clicking the button to open it and verifying the modal content is displayed correctly

Starting URL: https://demoqa.com/modal-dialogs

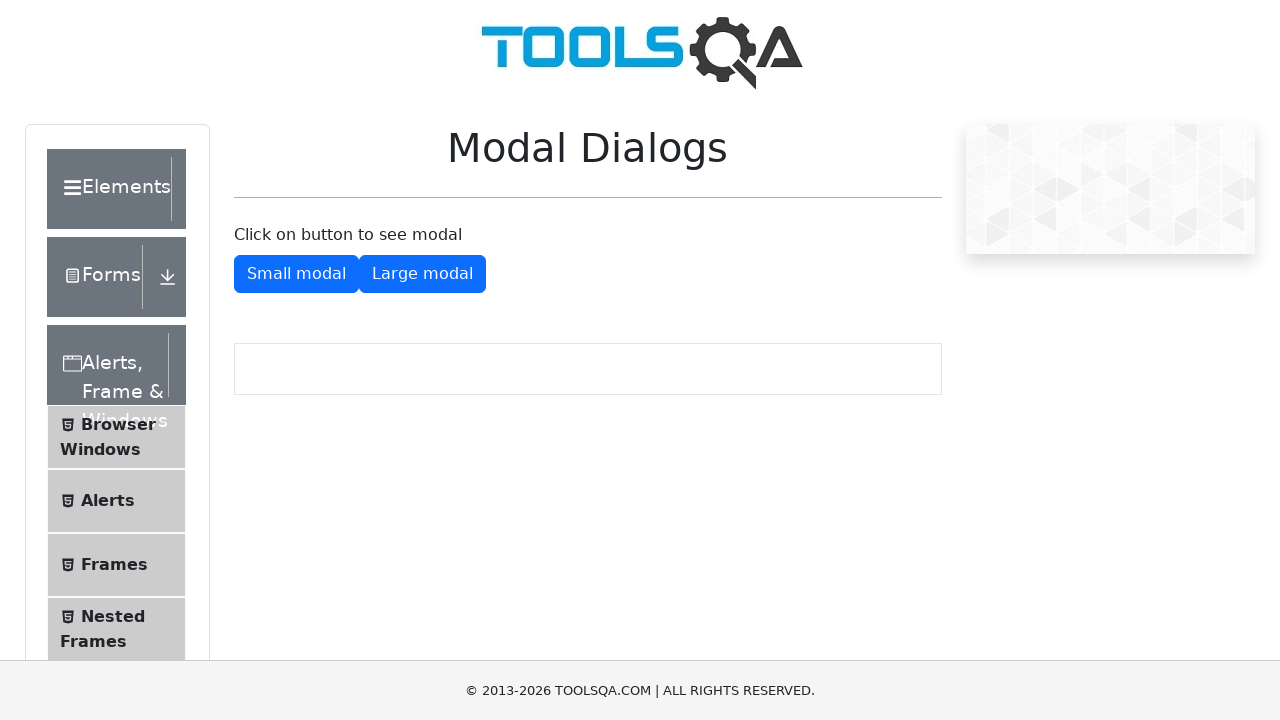

Clicked button to open small modal dialog at (296, 274) on #showSmallModal
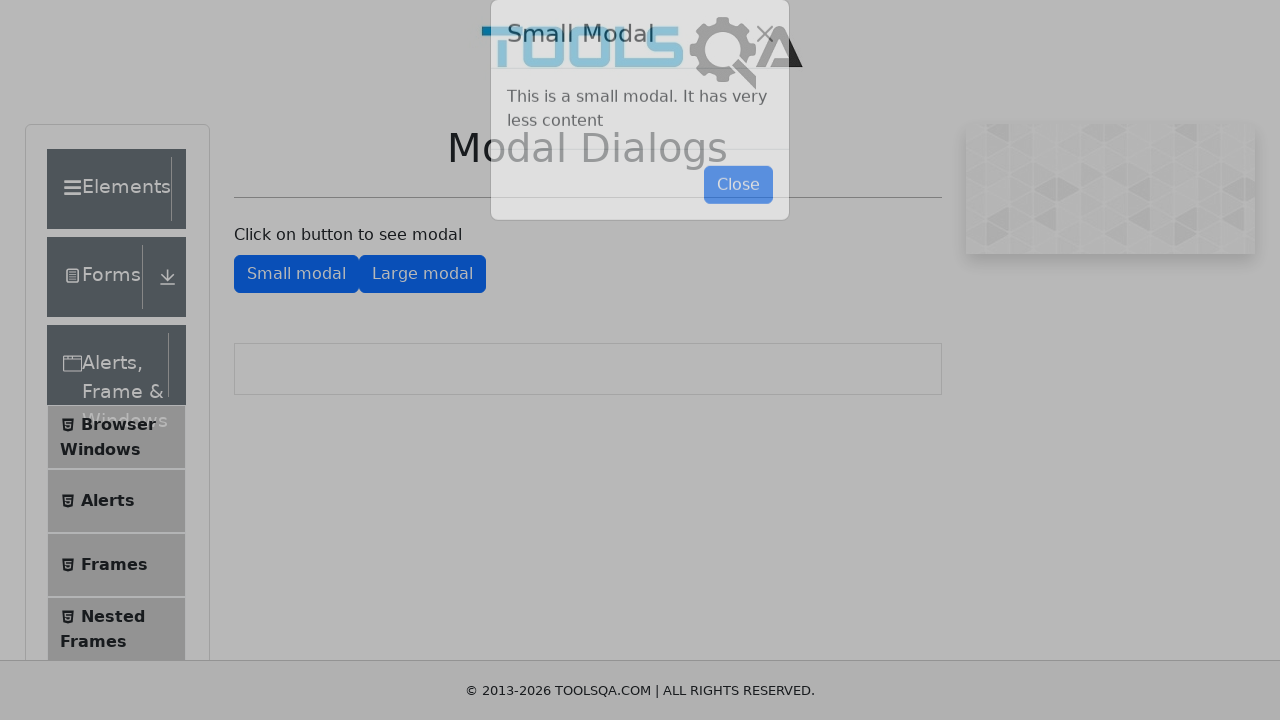

Modal content appeared and is visible
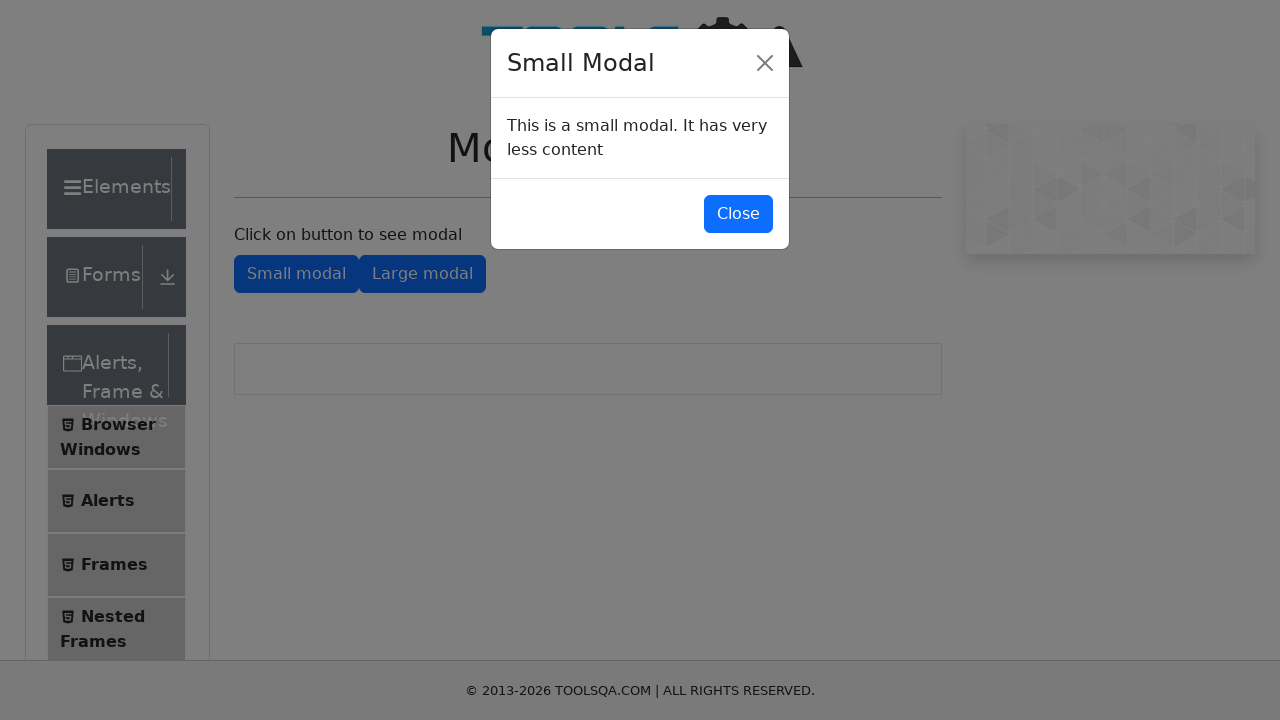

Modal body content loaded and verified
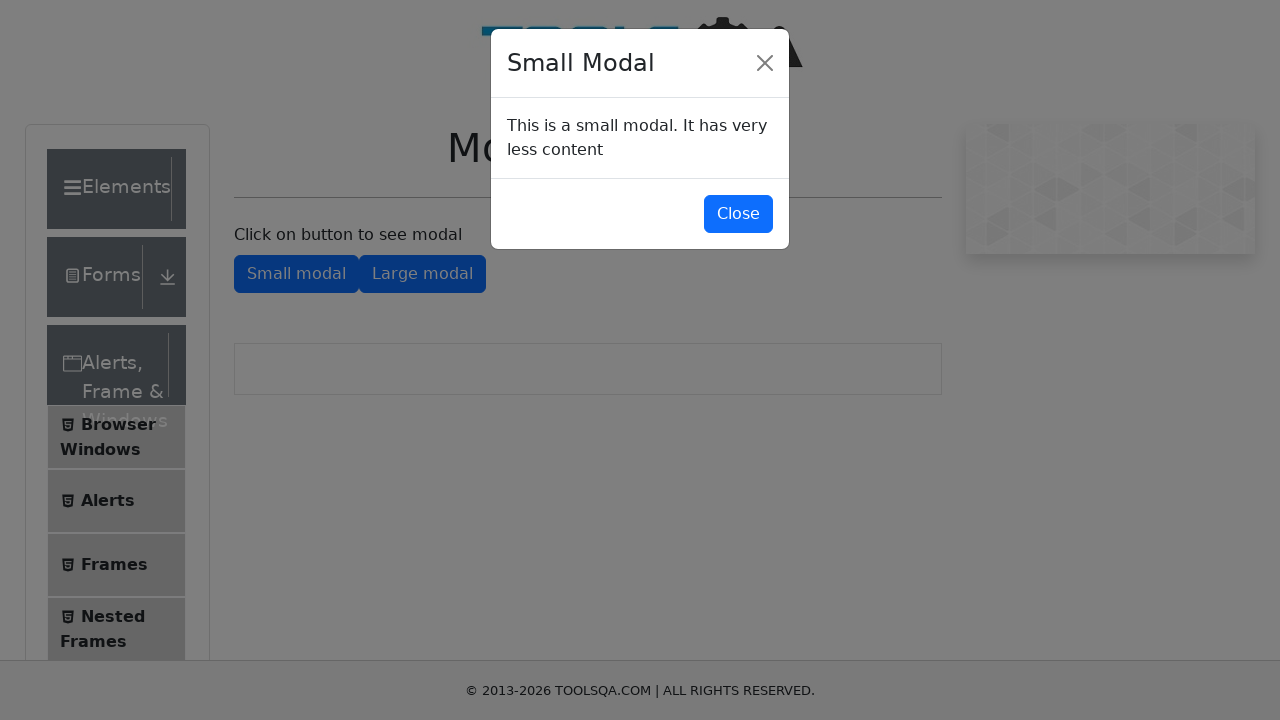

Clicked close button to dismiss the modal at (738, 214) on #closeSmallModal
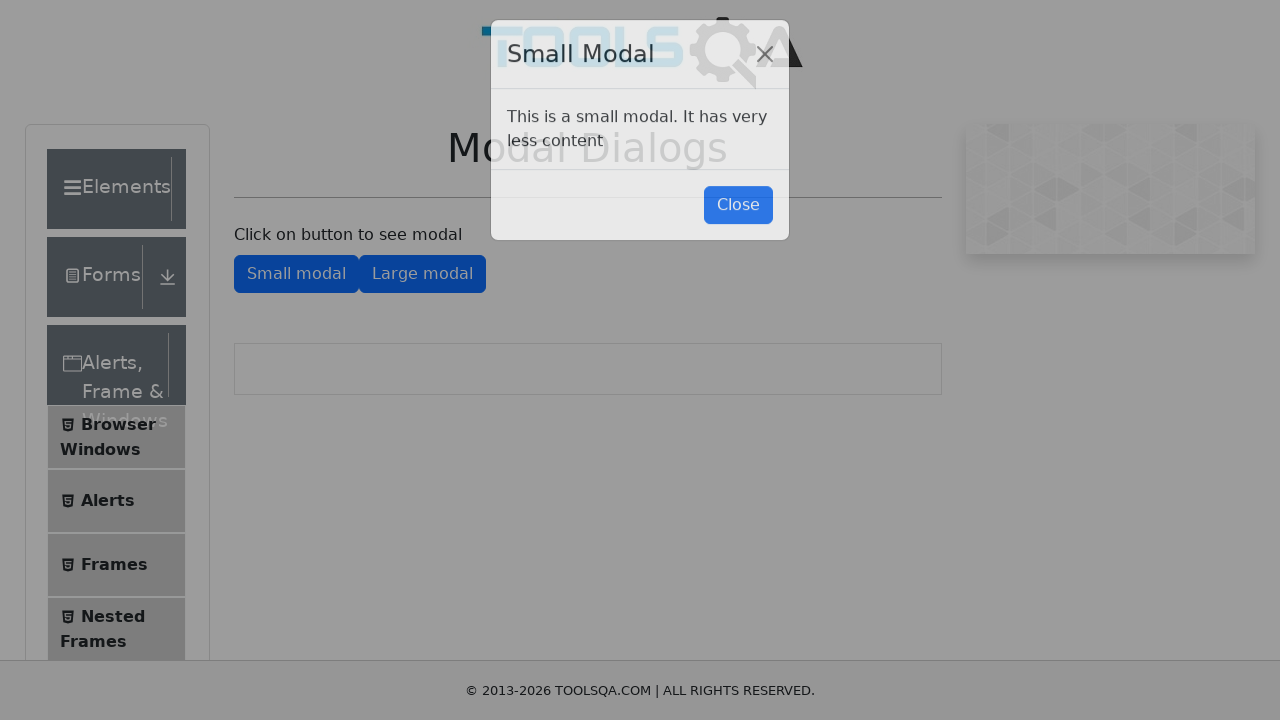

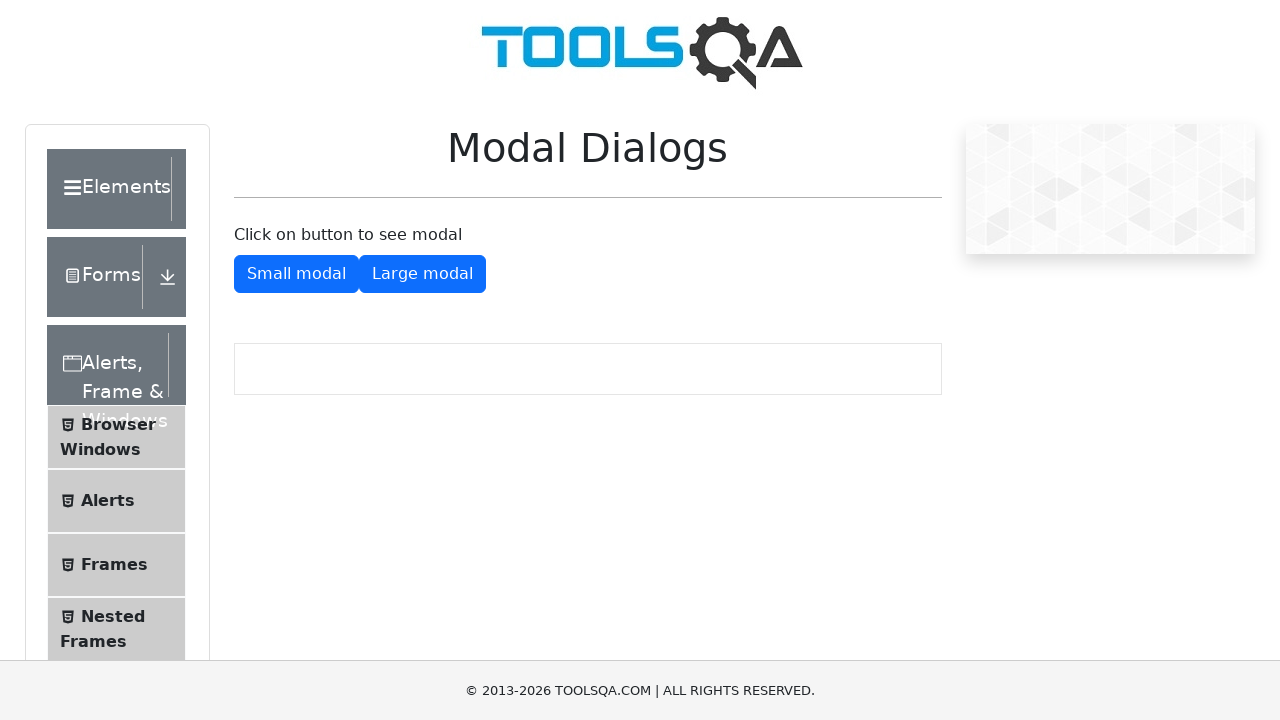